Navigates to the-internet.herokuapp.com and clicks on the last link on the page, demonstrating basic navigation and click functionality

Starting URL: http://the-internet.herokuapp.com

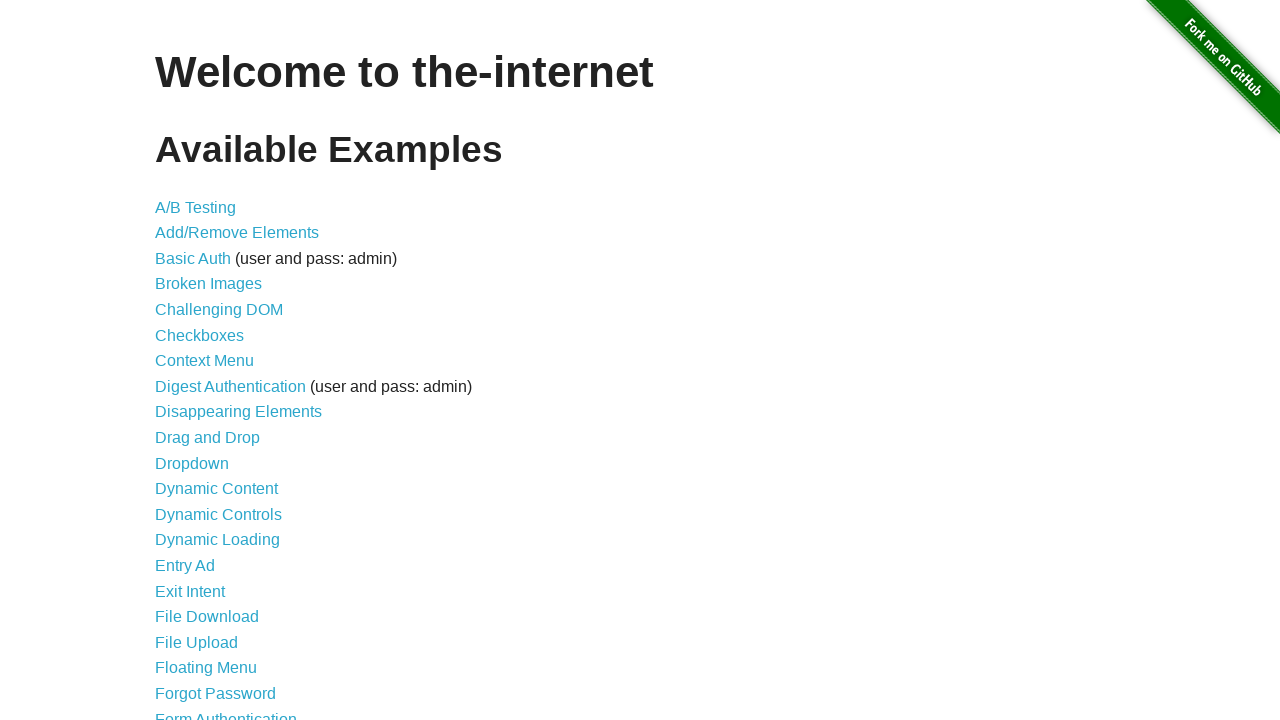

Navigated to the-internet.herokuapp.com
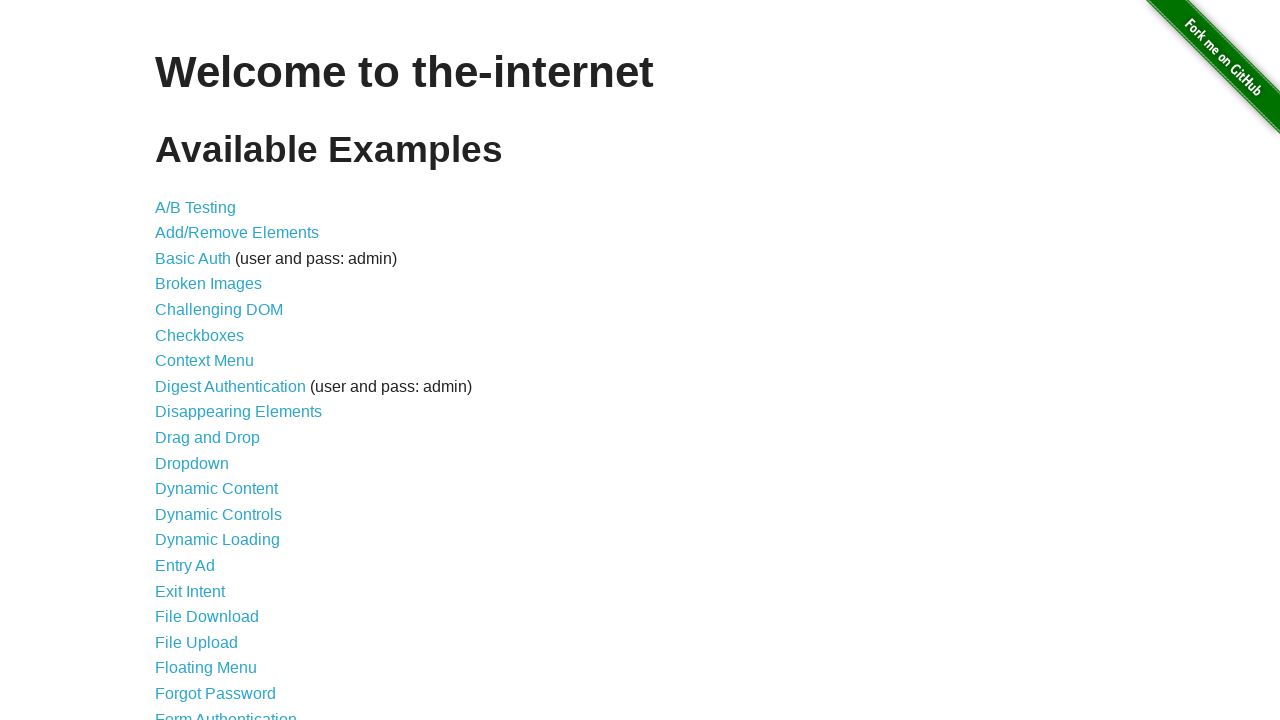

Located all links on the page
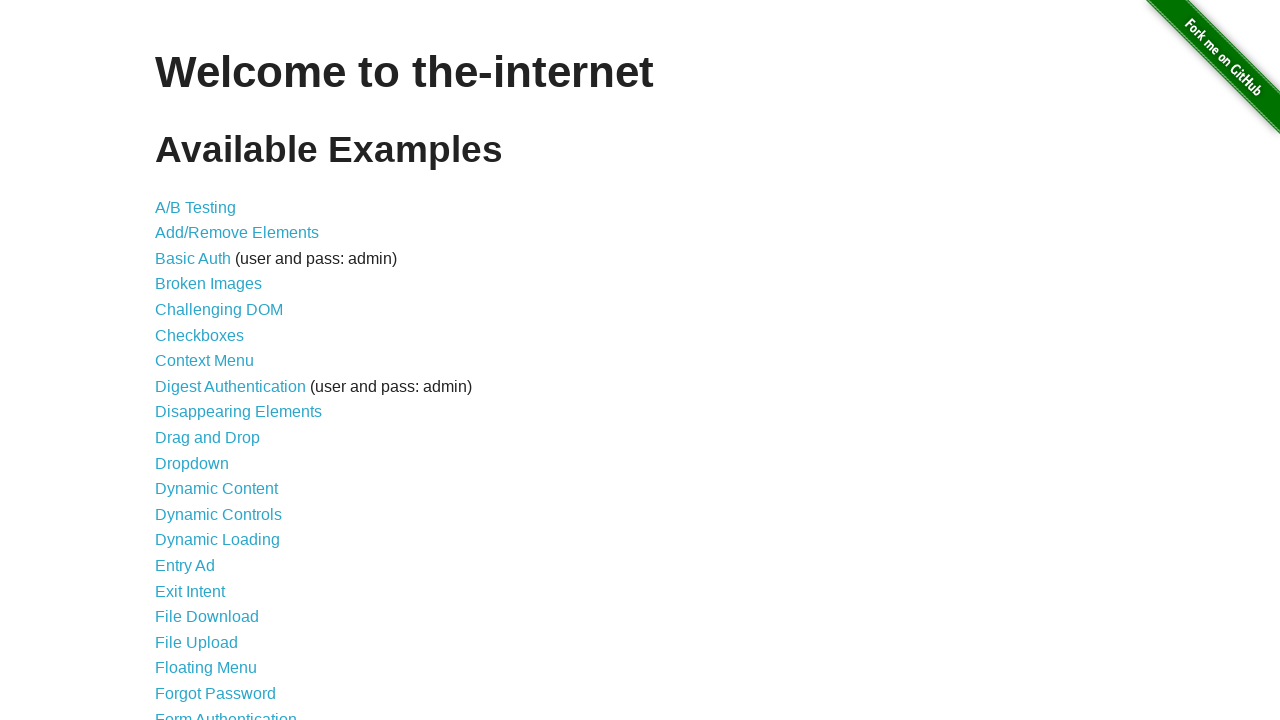

Clicked on the last link on the page at (684, 711) on a >> nth=45
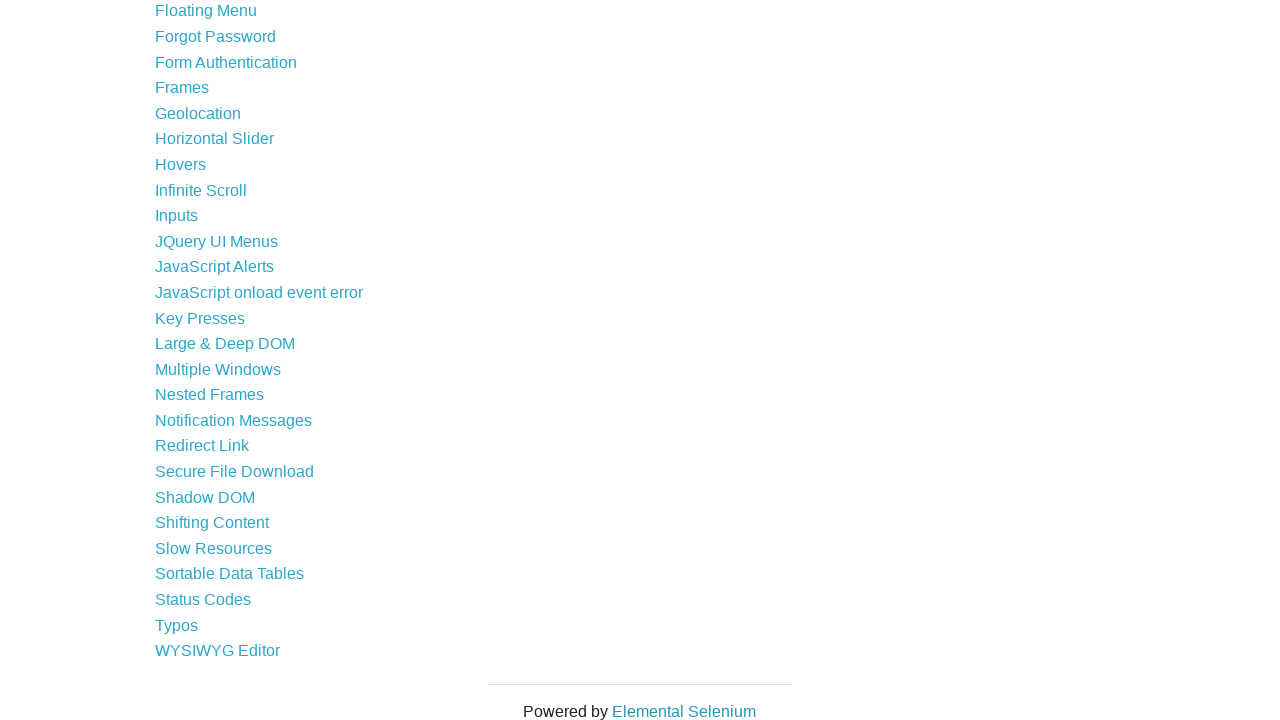

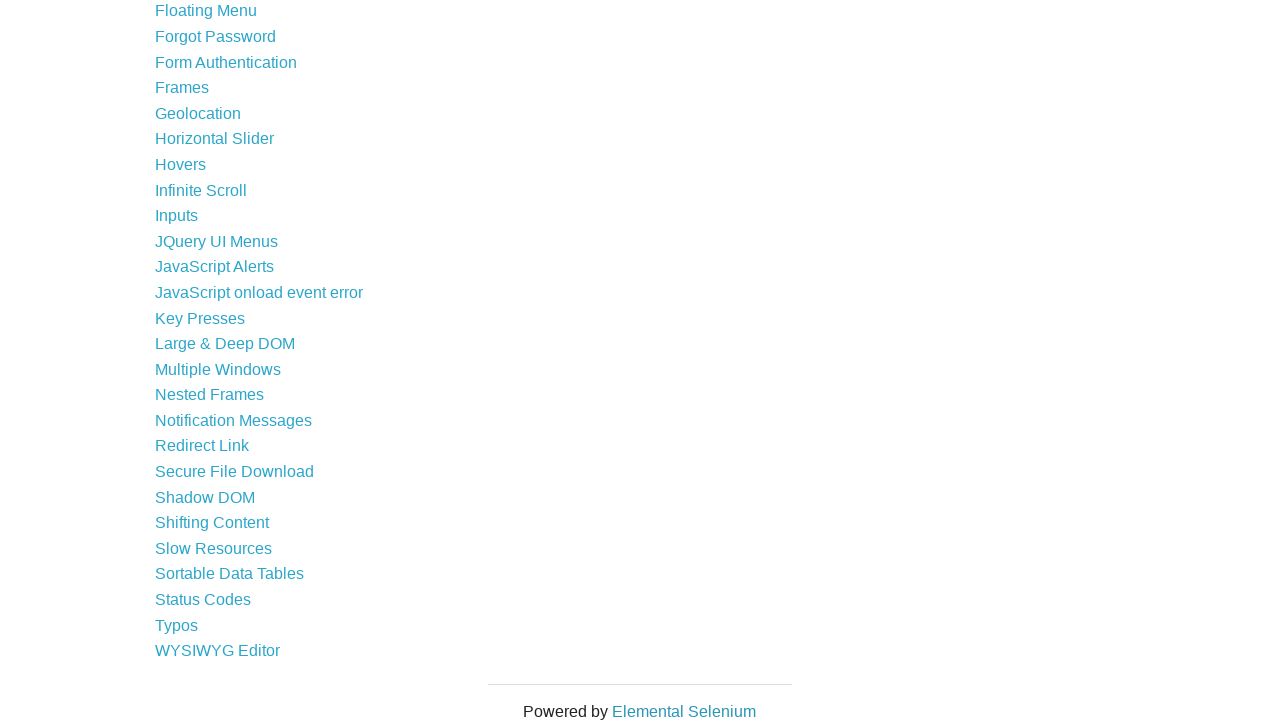